Tests JavaScript prompt functionality by triggering a prompt alert, entering text, and accepting it

Starting URL: http://the-internet.herokuapp.com/javascript_alerts

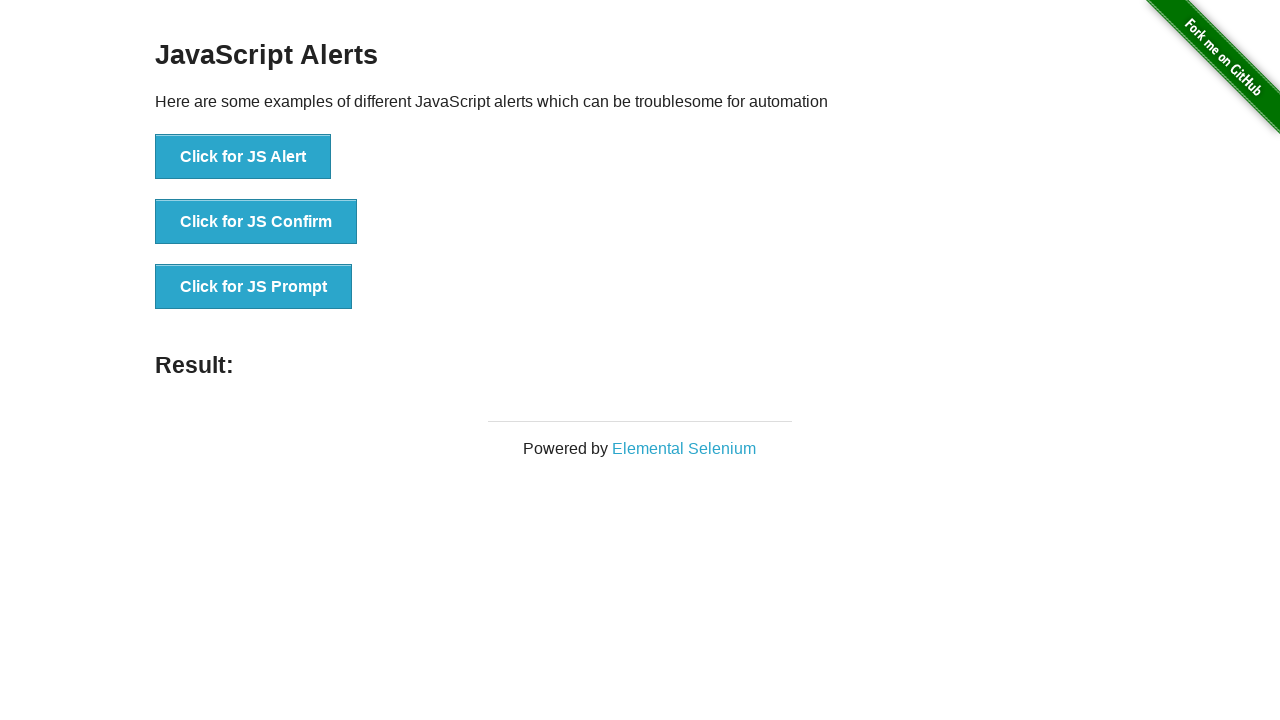

Clicked button to trigger JS prompt at (254, 287) on xpath=//button[text()='Click for JS Prompt']
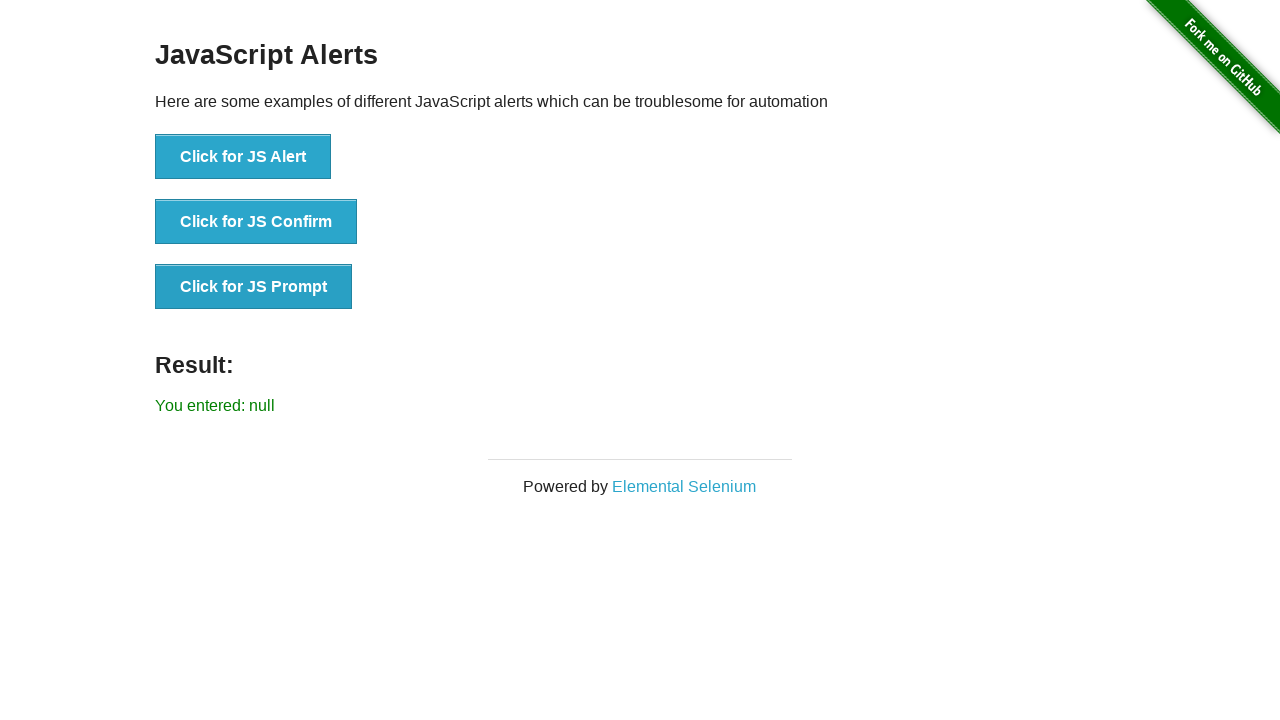

Set up dialog handler to accept prompt with text 'selenium'
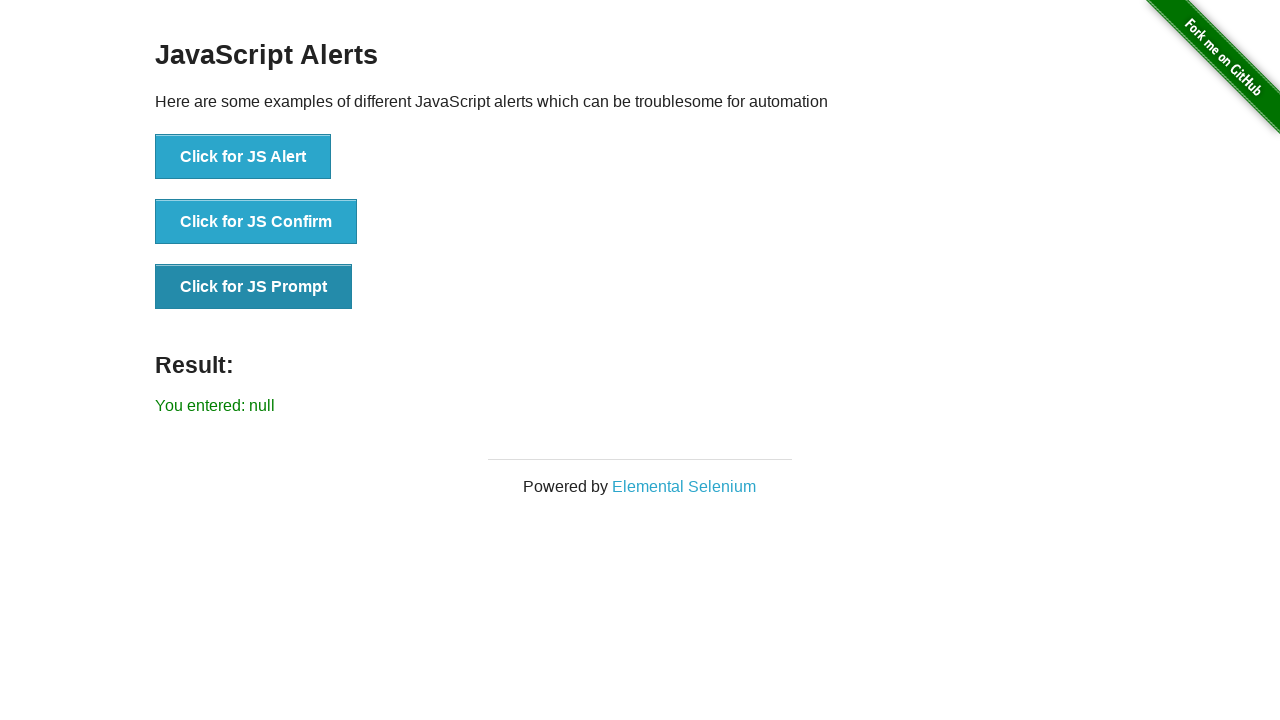

Clicked button again to trigger prompt dialog at (254, 287) on xpath=//button[text()='Click for JS Prompt']
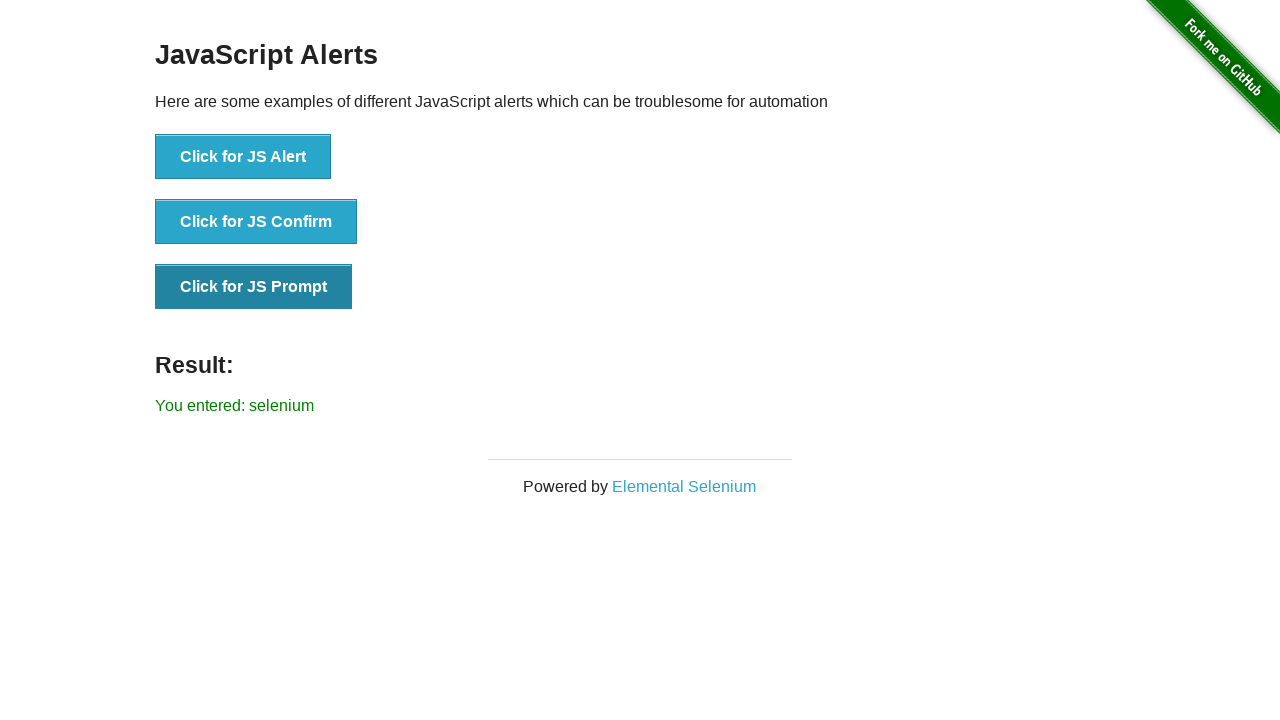

Verified result text is displayed
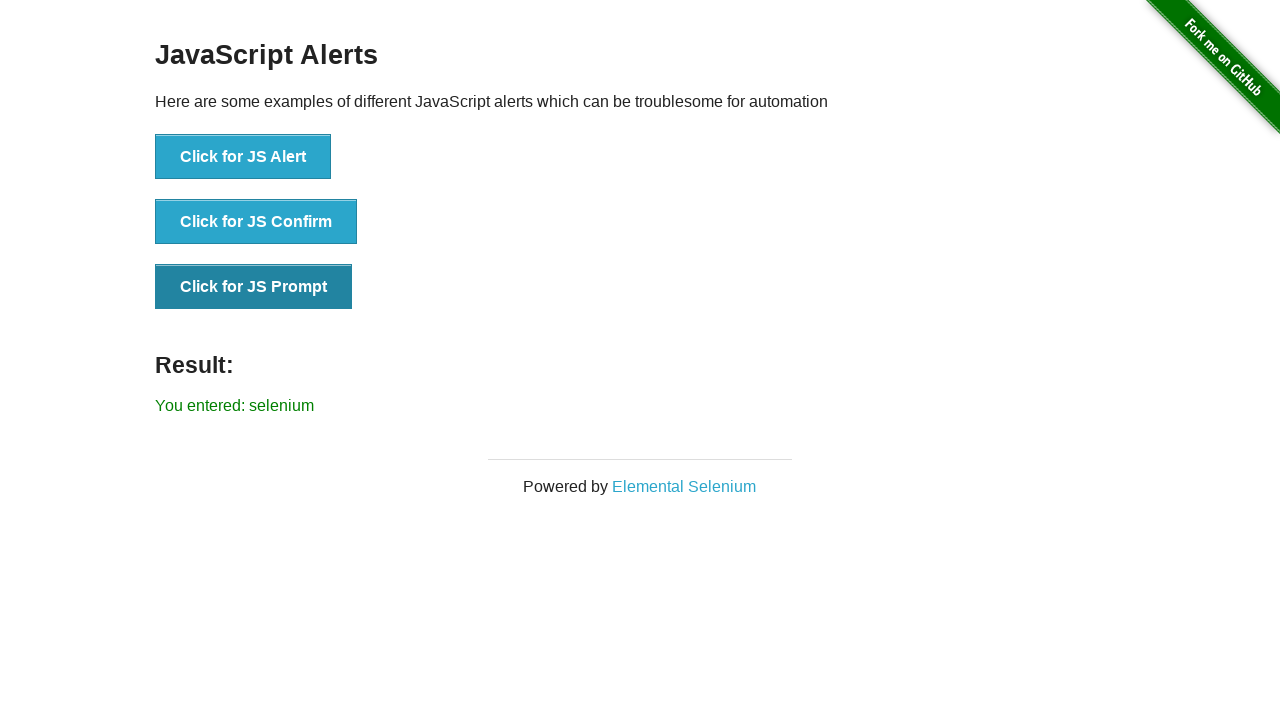

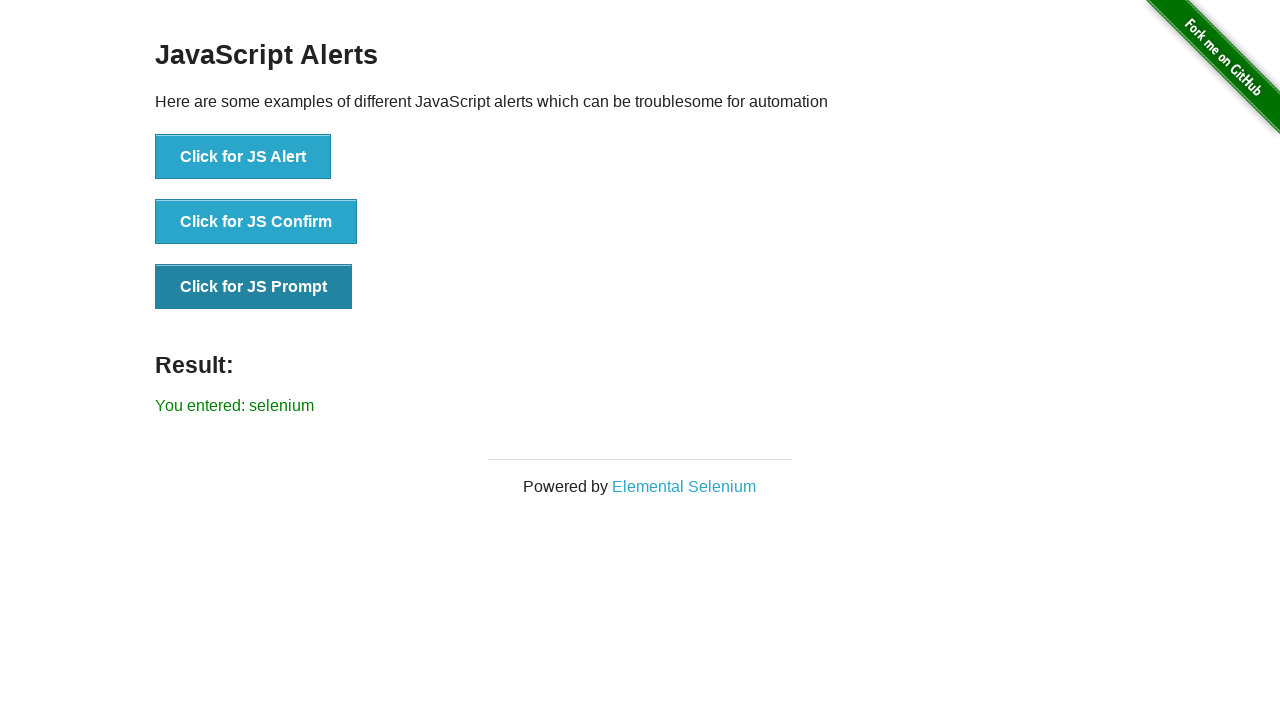